Fills out a web form with personal information including first name, last name, job title, education level, gender, years of experience, and date, then submits the form and verifies the success message appears.

Starting URL: https://formy-project.herokuapp.com/form

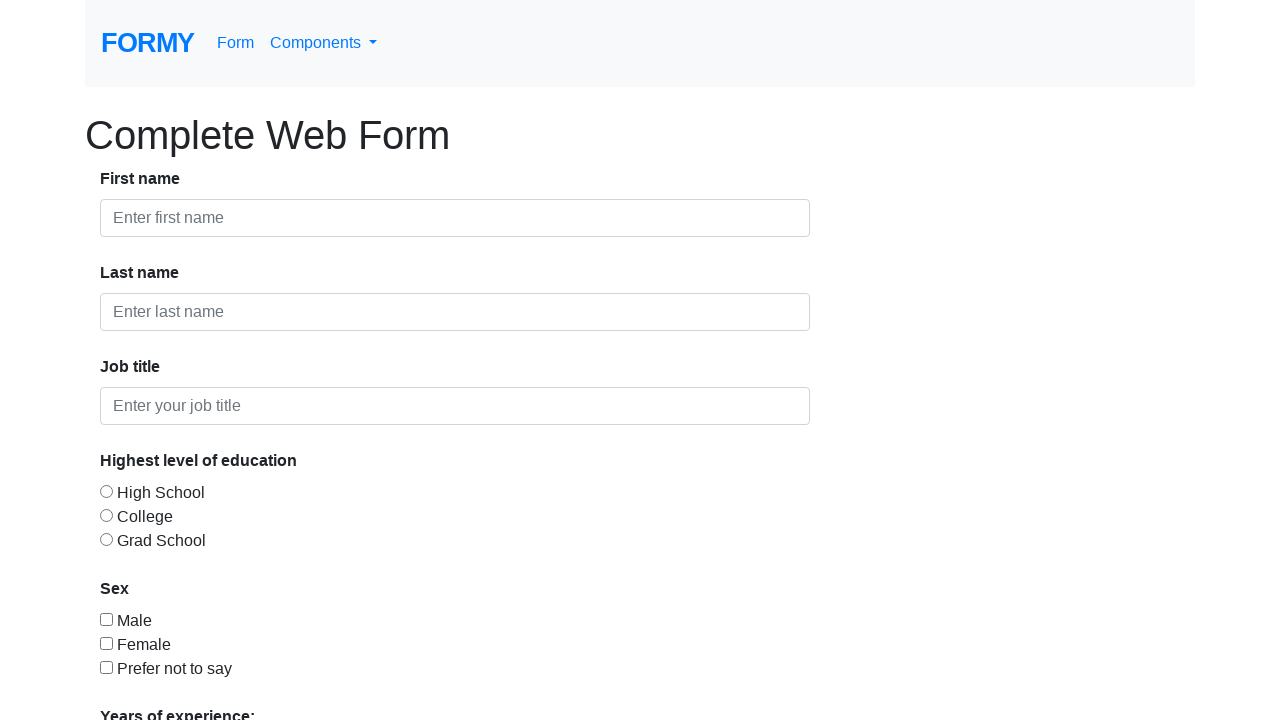

Filled first name field with 'Michael' on input#first-name
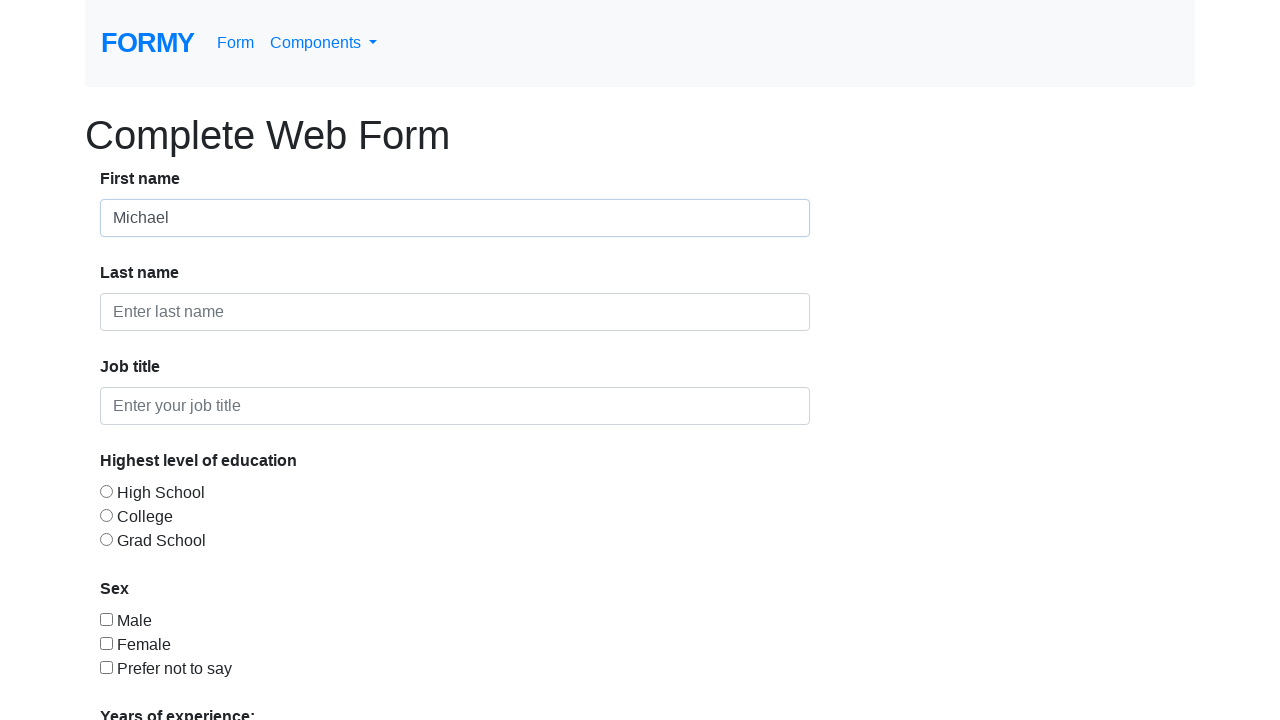

Filled last name field with 'Thompson' on input#last-name
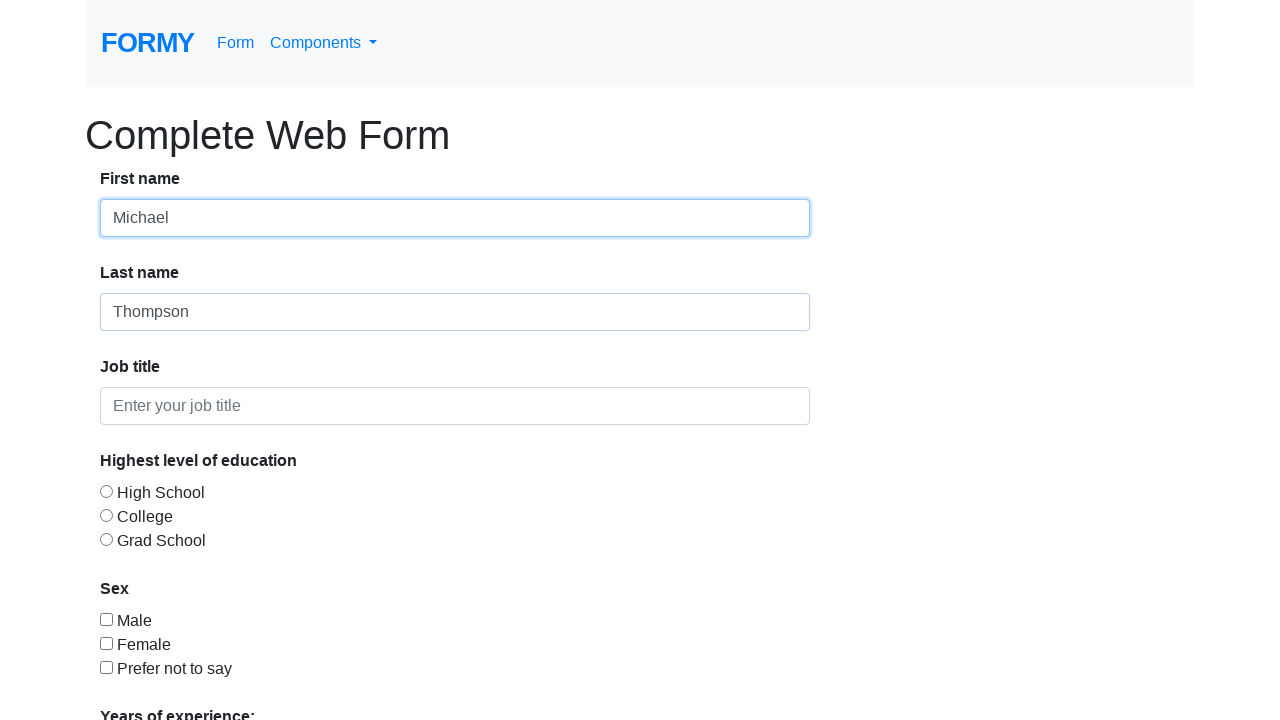

Filled job title field with 'Software Engineer' on input#job-title
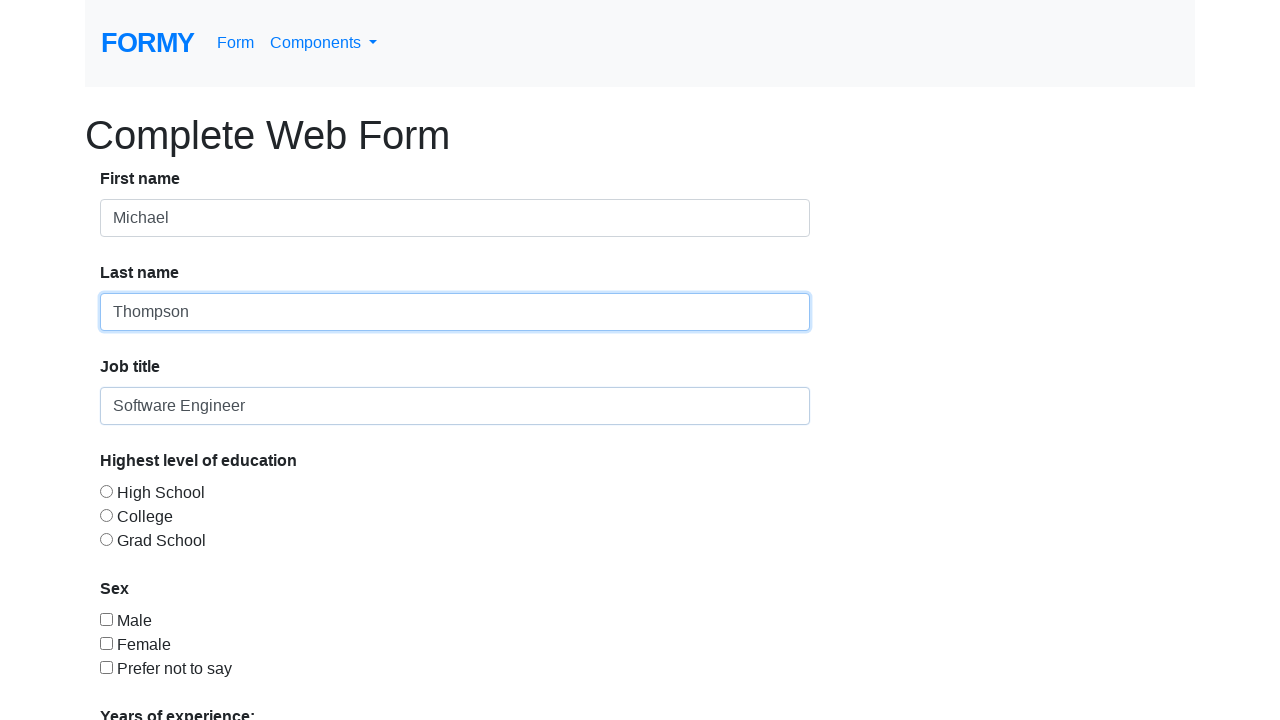

Selected education level: College at (106, 515) on input#radio-button-2
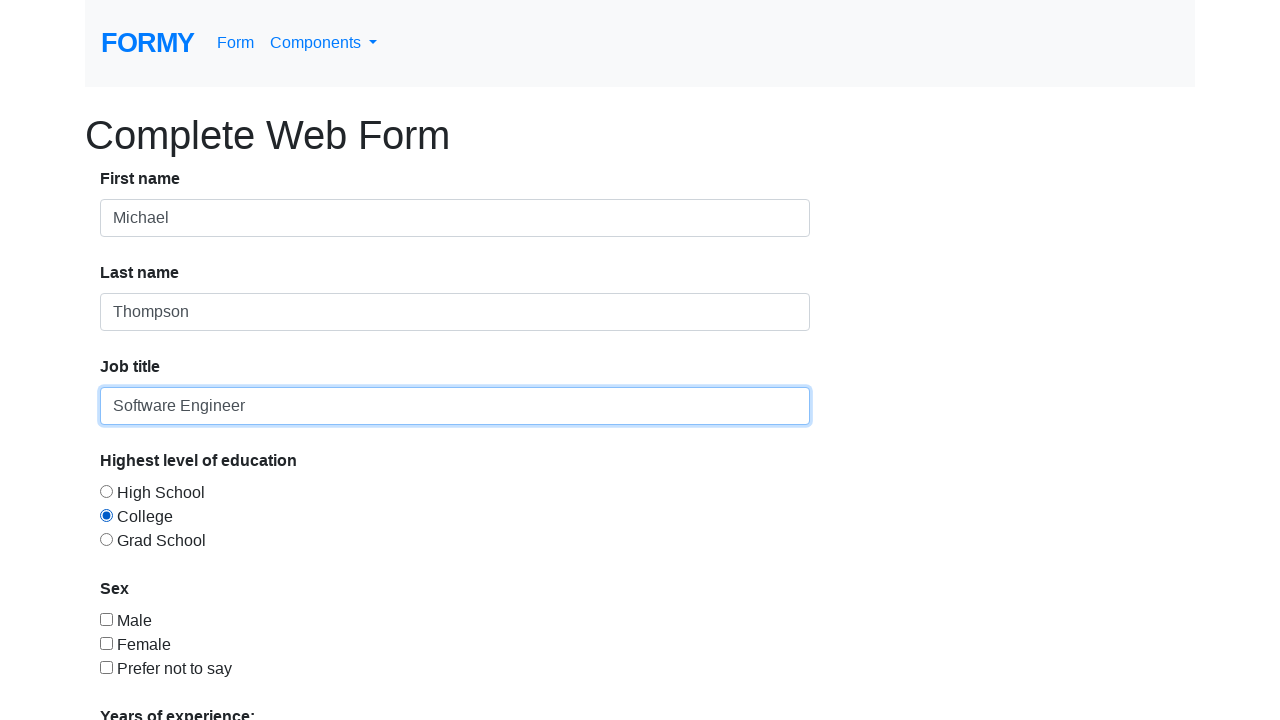

Selected gender: Male at (106, 619) on input#checkbox-1
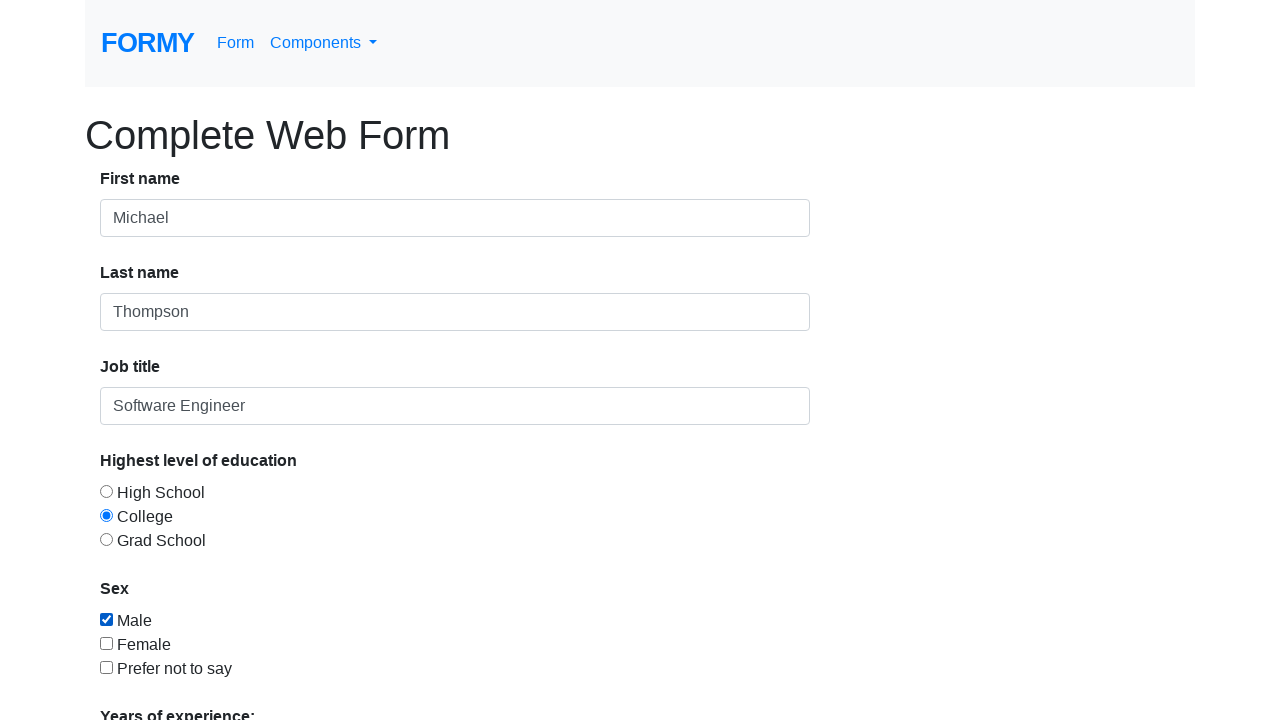

Selected years of experience: 2-4 on select#select-menu
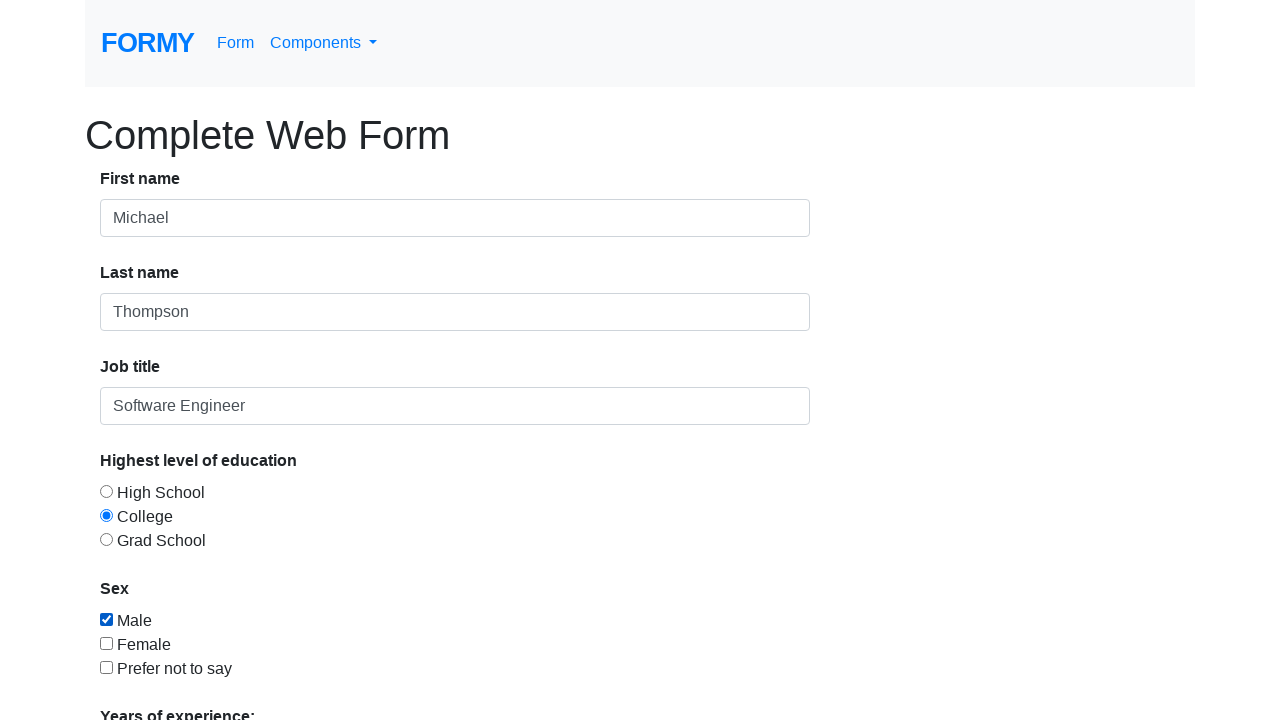

Filled date field with '03/15/2024' on input#datepicker
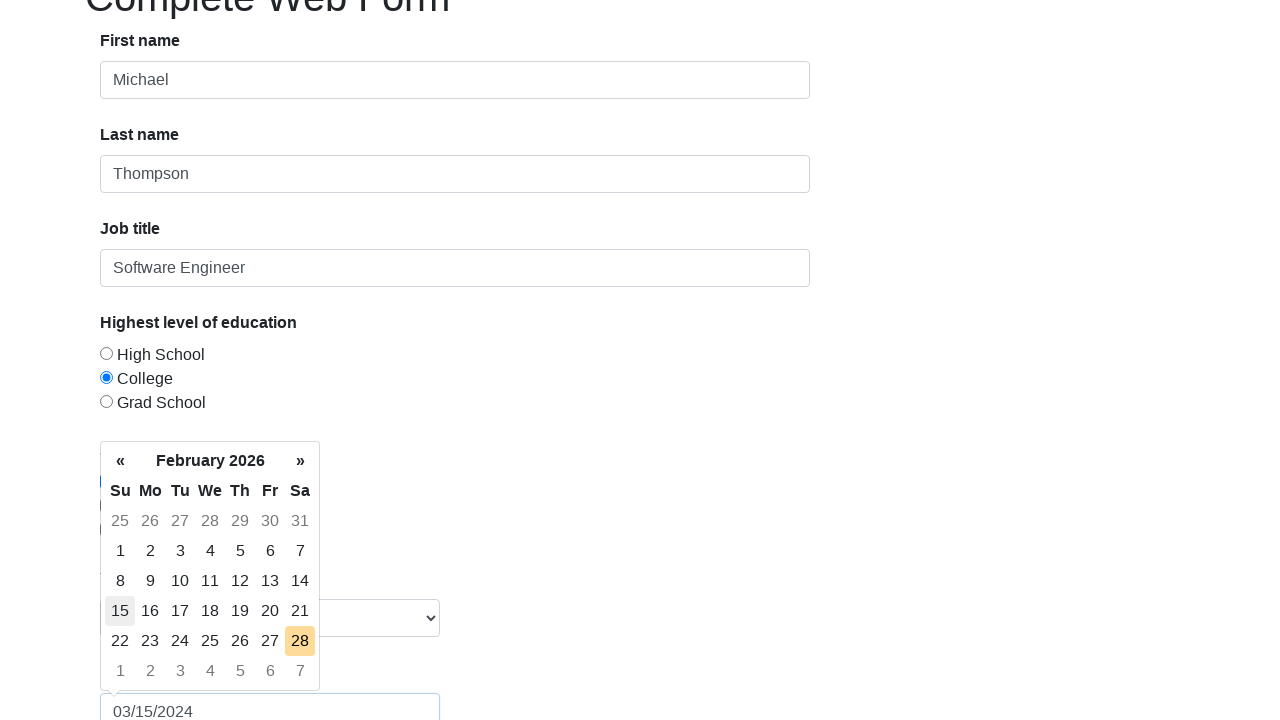

Clicked submit button to submit form at (148, 680) on a.btn.btn-lg.btn-primary
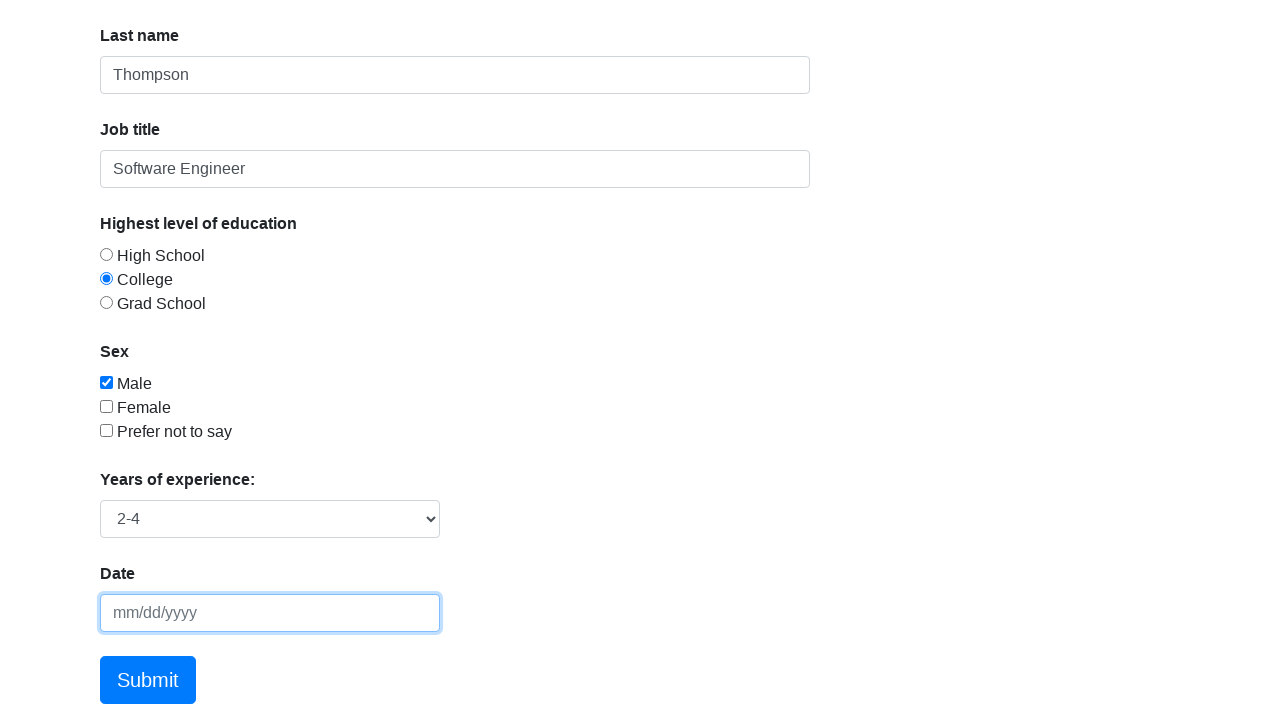

Success message appeared, form submission verified
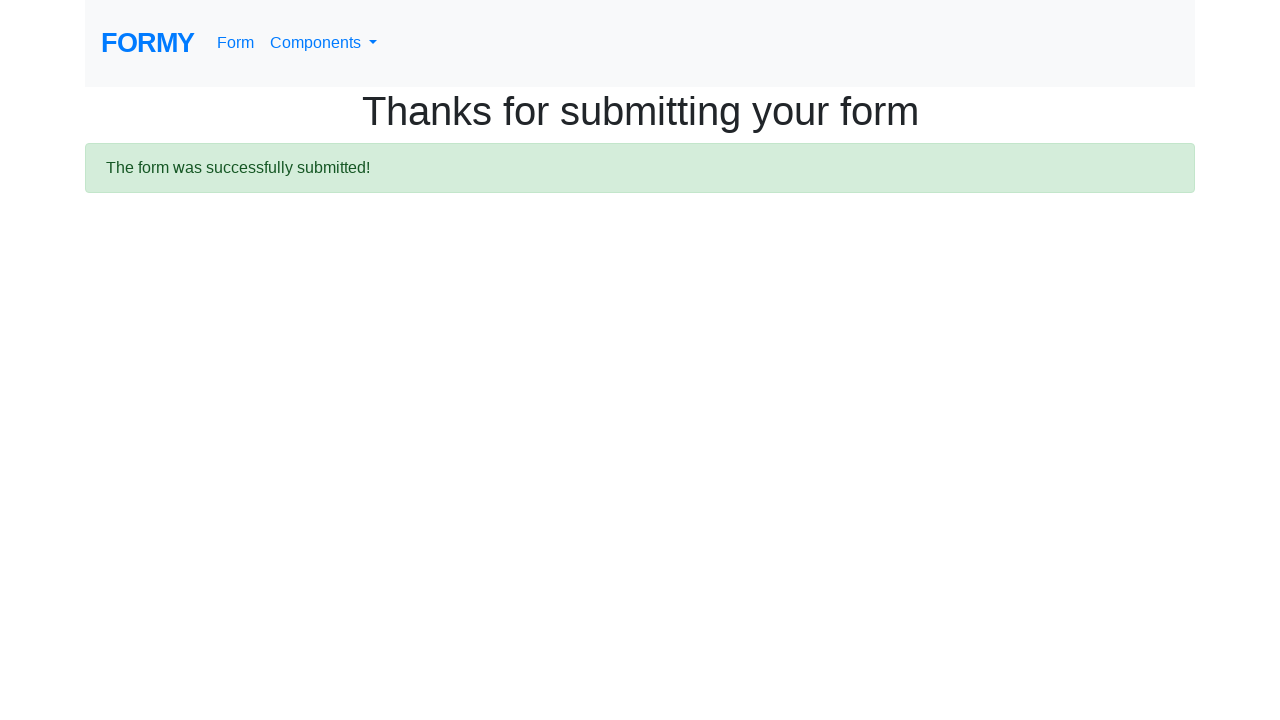

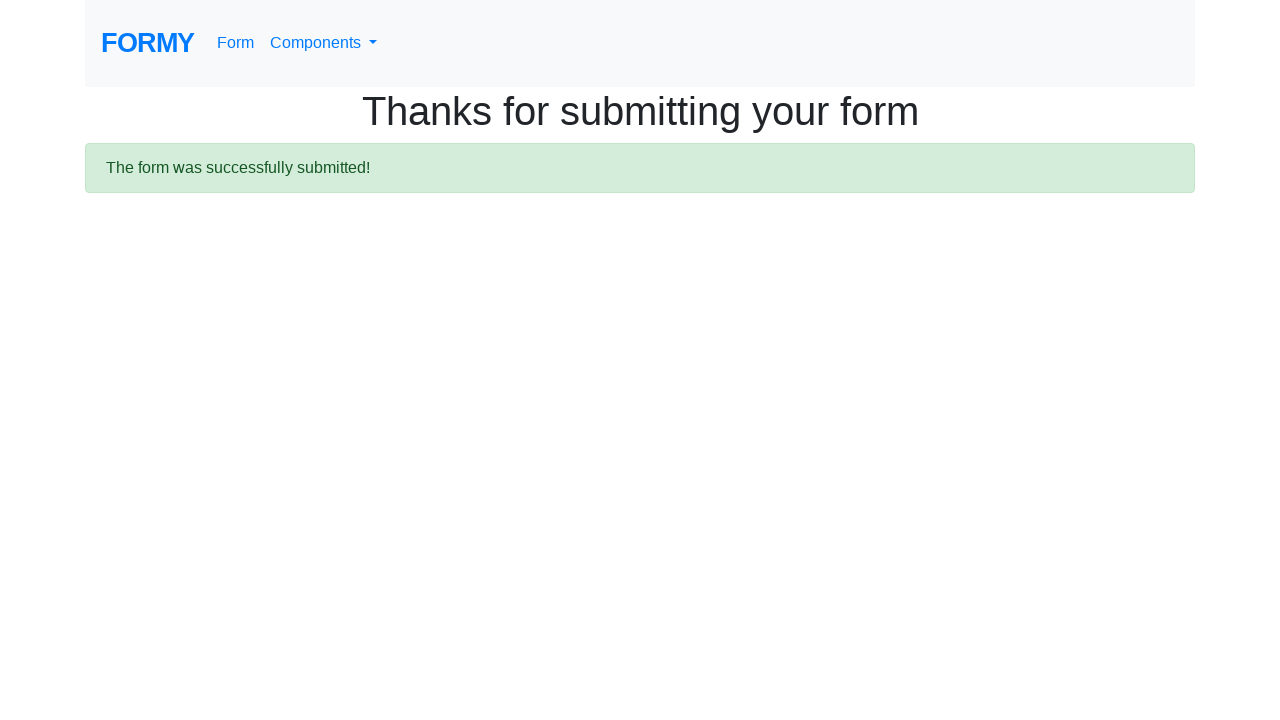